Tests calculator multiplication operation using scientific notation (2e2 * 1.5), selecting multiply operation, and verifying the result is 300

Starting URL: https://calculatorhtml.onrender.com/

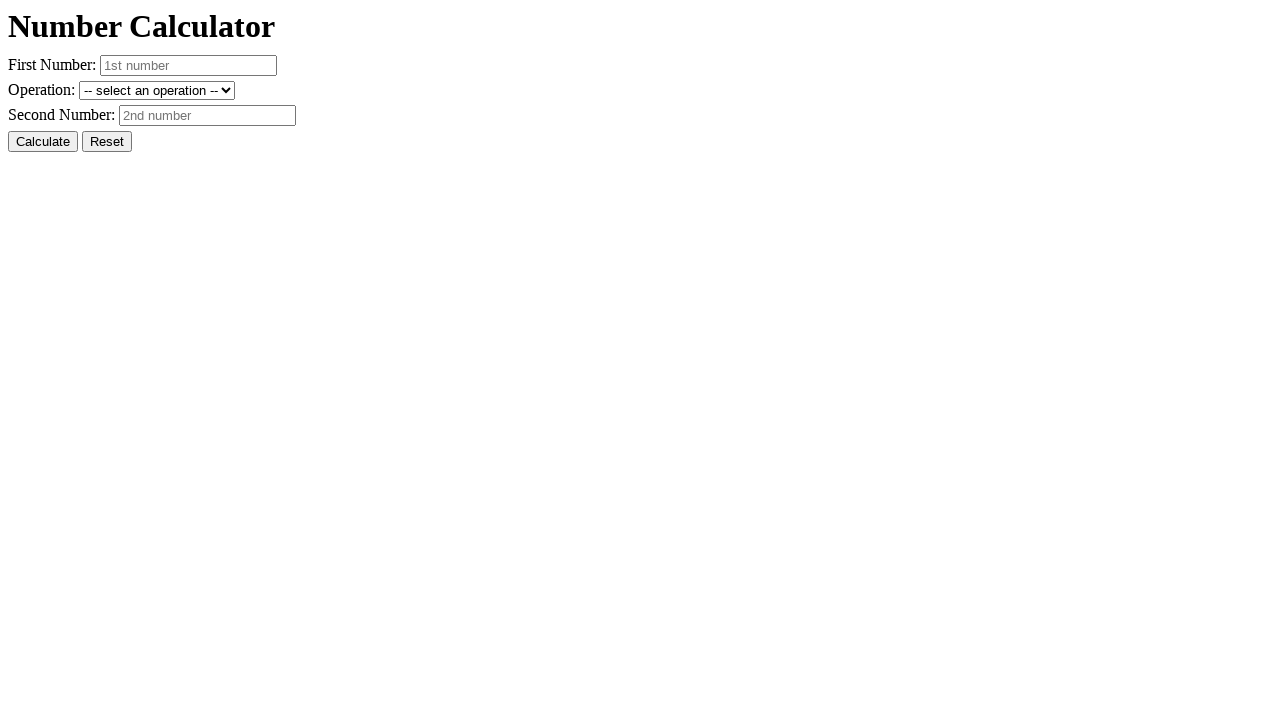

Clicked Reset button to clear previous values at (107, 142) on #resetButton
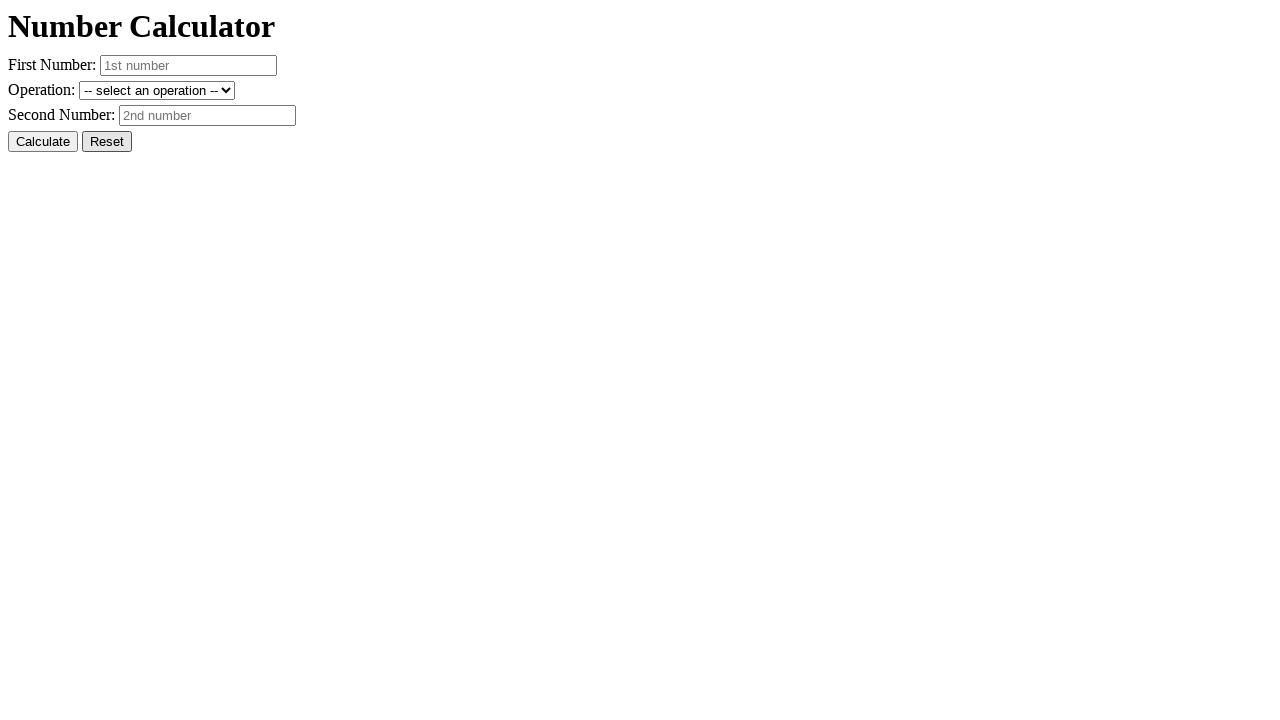

Entered first number in scientific notation (2e2) on #number1
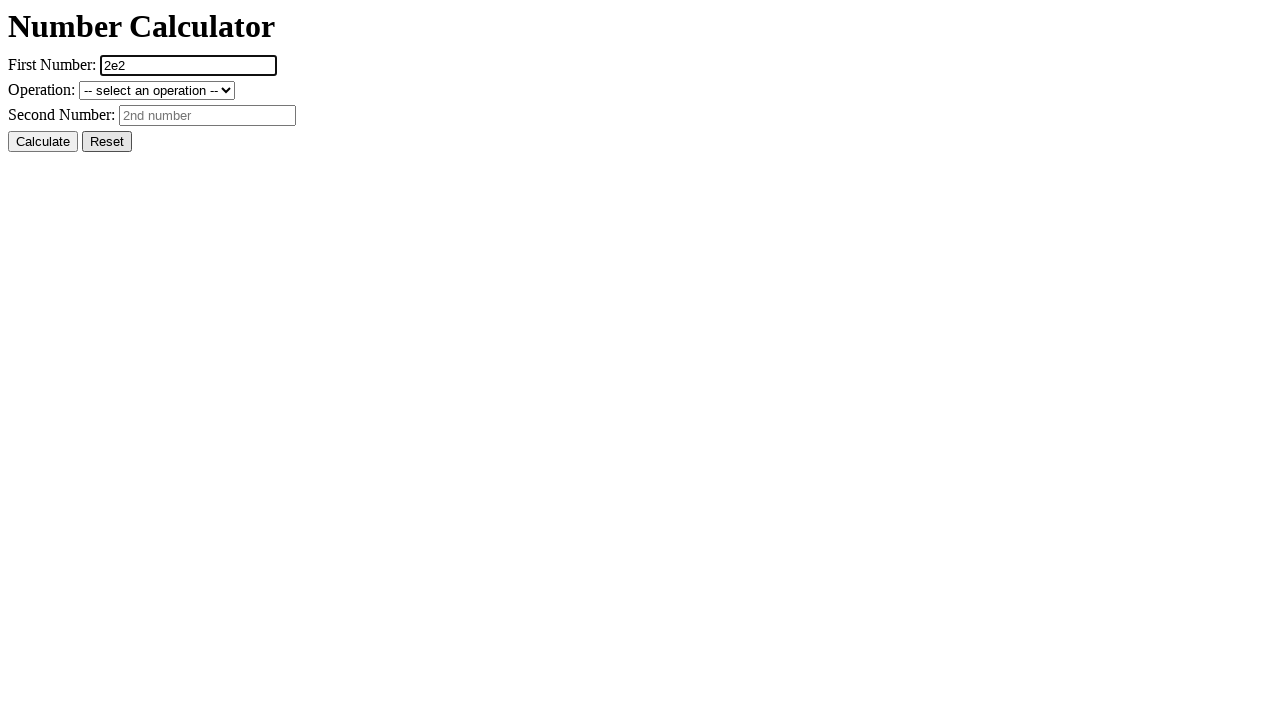

Entered second number (1.5) on #number2
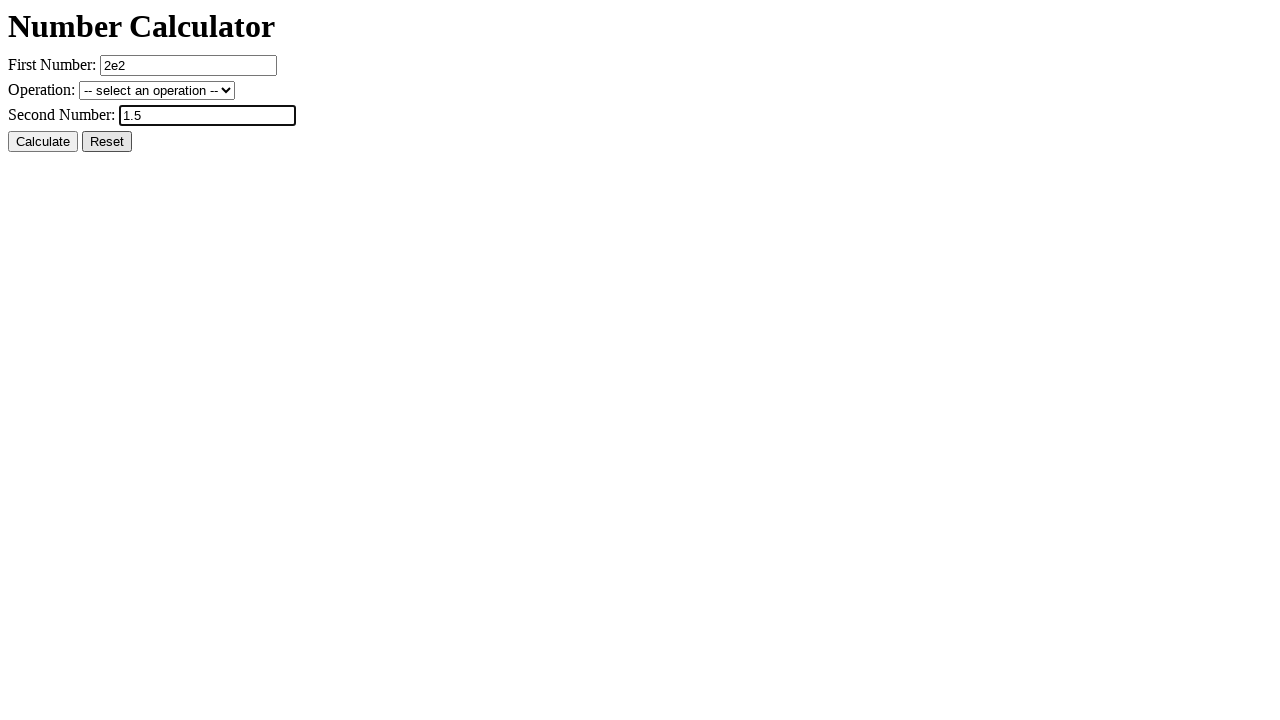

Selected multiplication operation on #operation
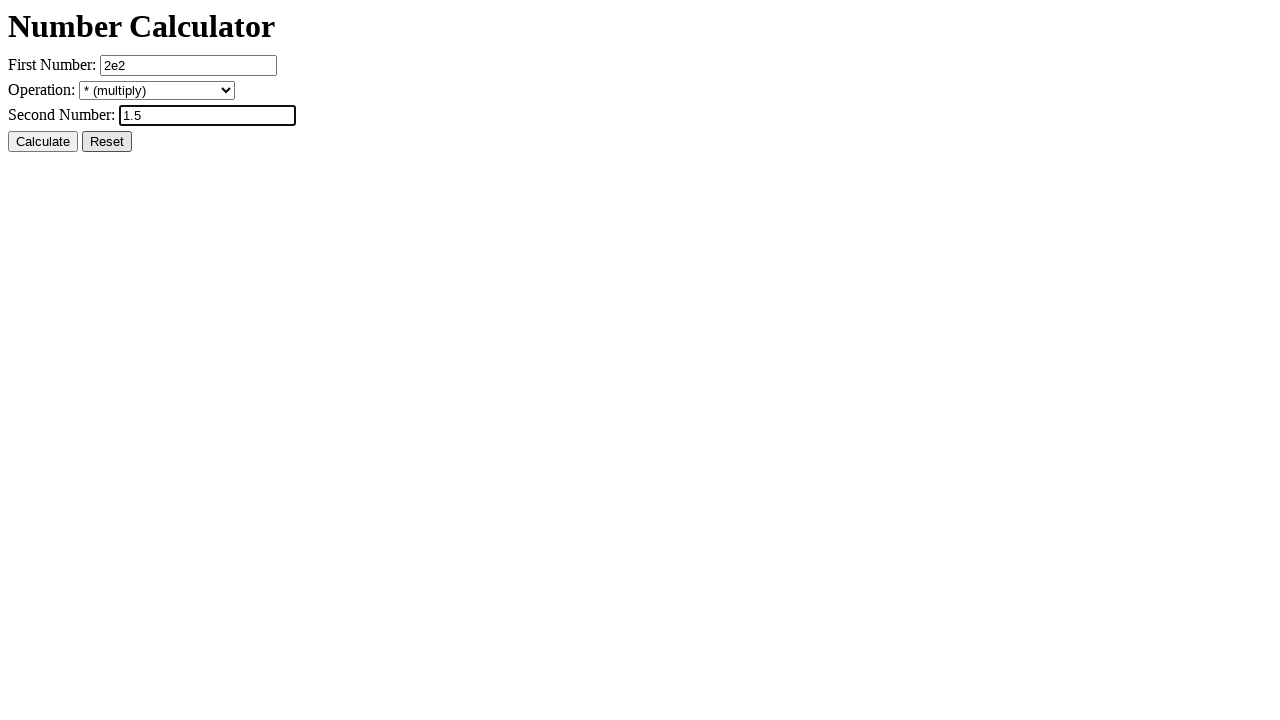

Clicked Calculate button to compute result at (43, 142) on #calcButton
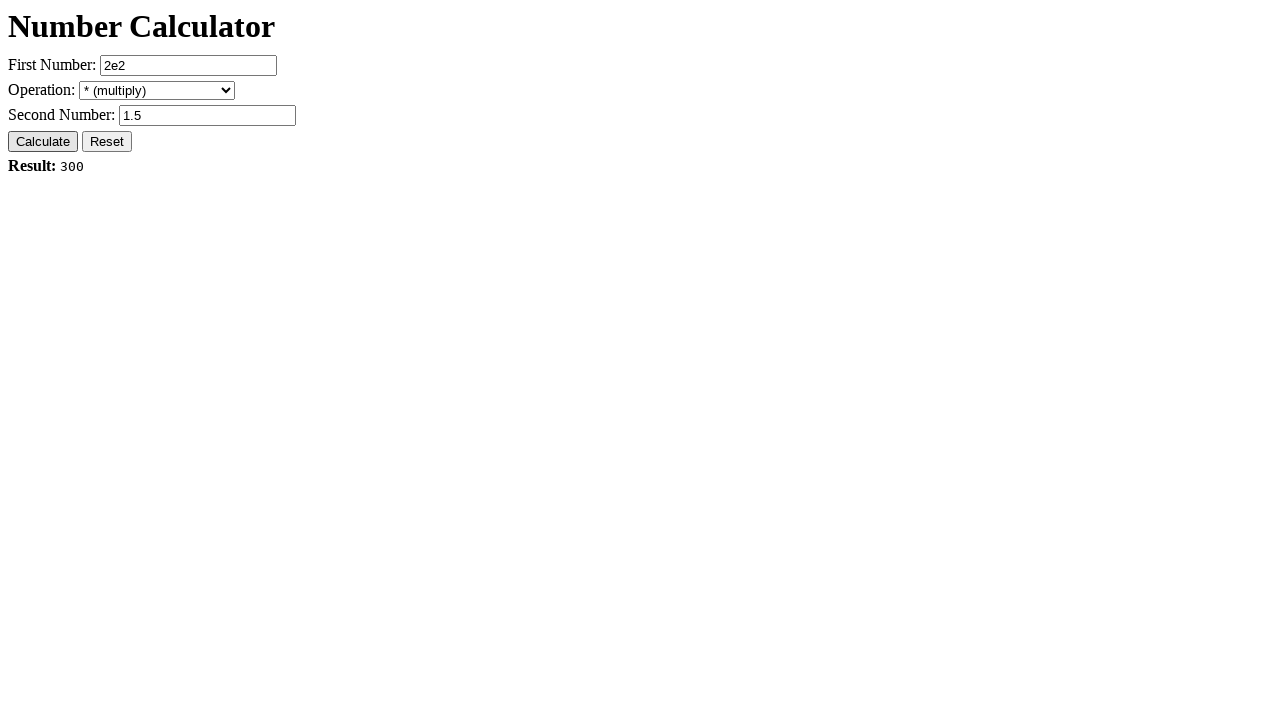

Result element loaded and visible (expected result: 300)
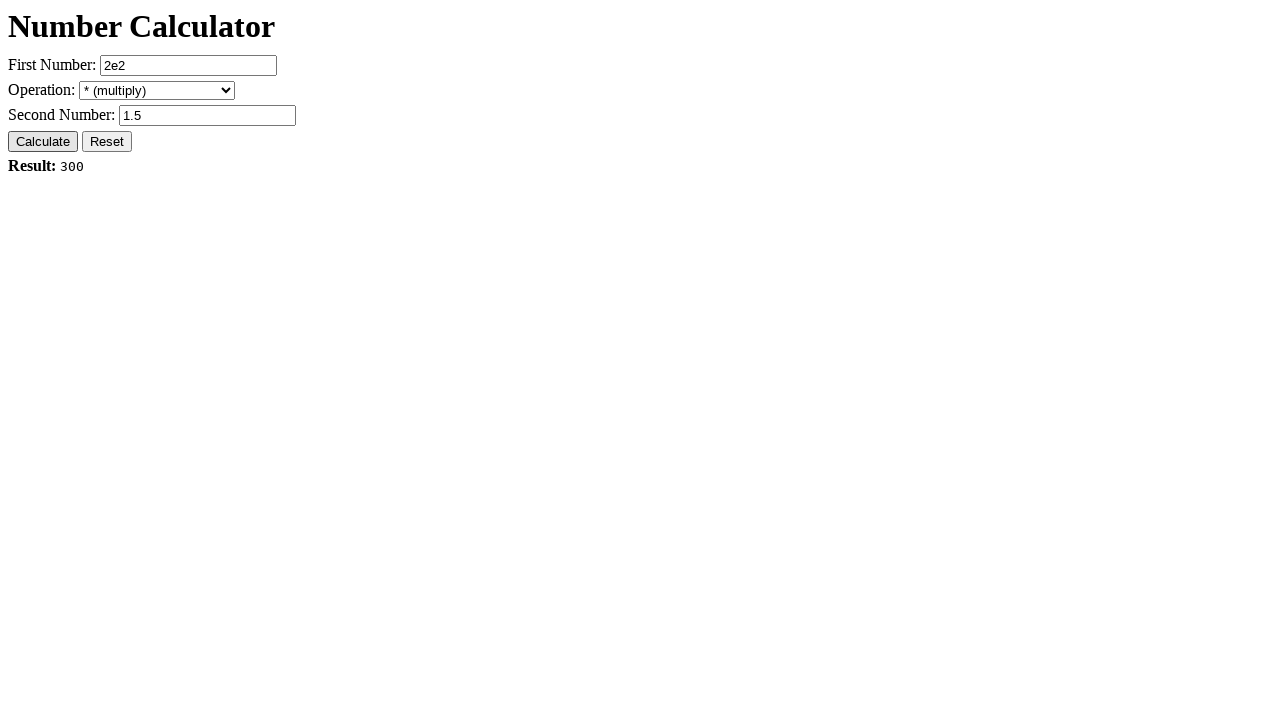

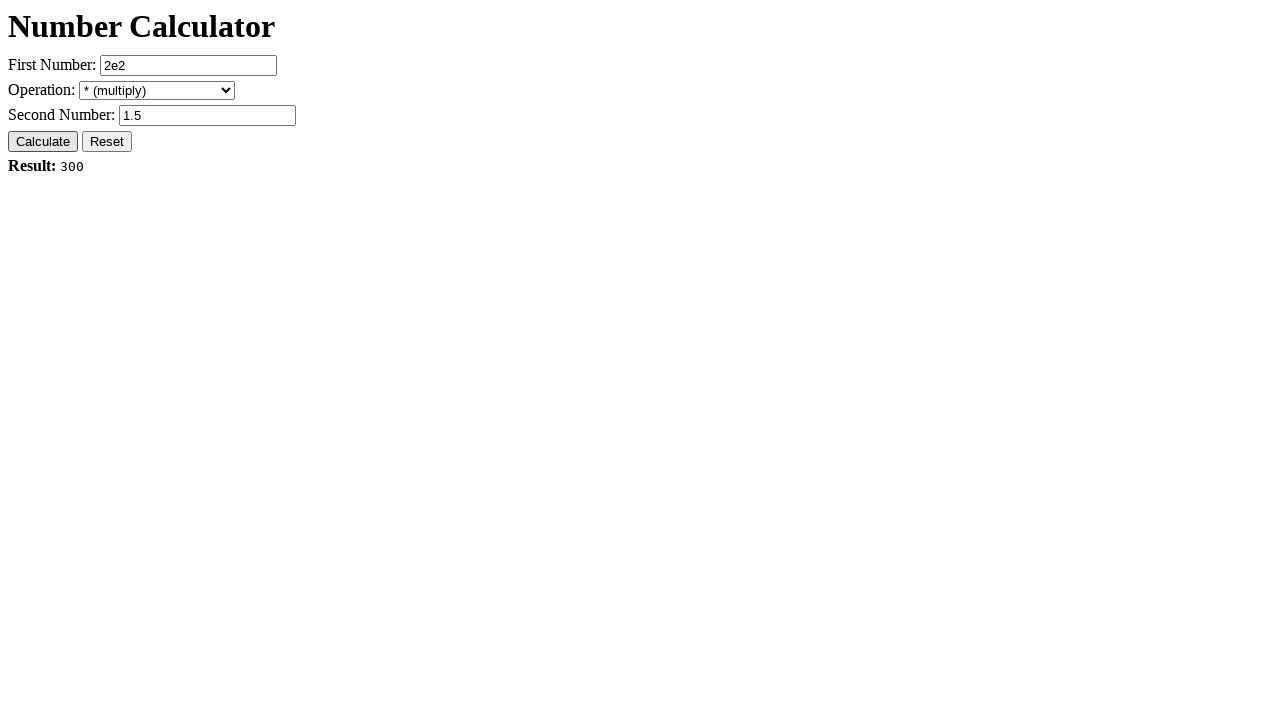